Tests menu hover interaction by hovering over a main menu item and then hovering over a submenu item

Starting URL: https://demoqa.com/menu

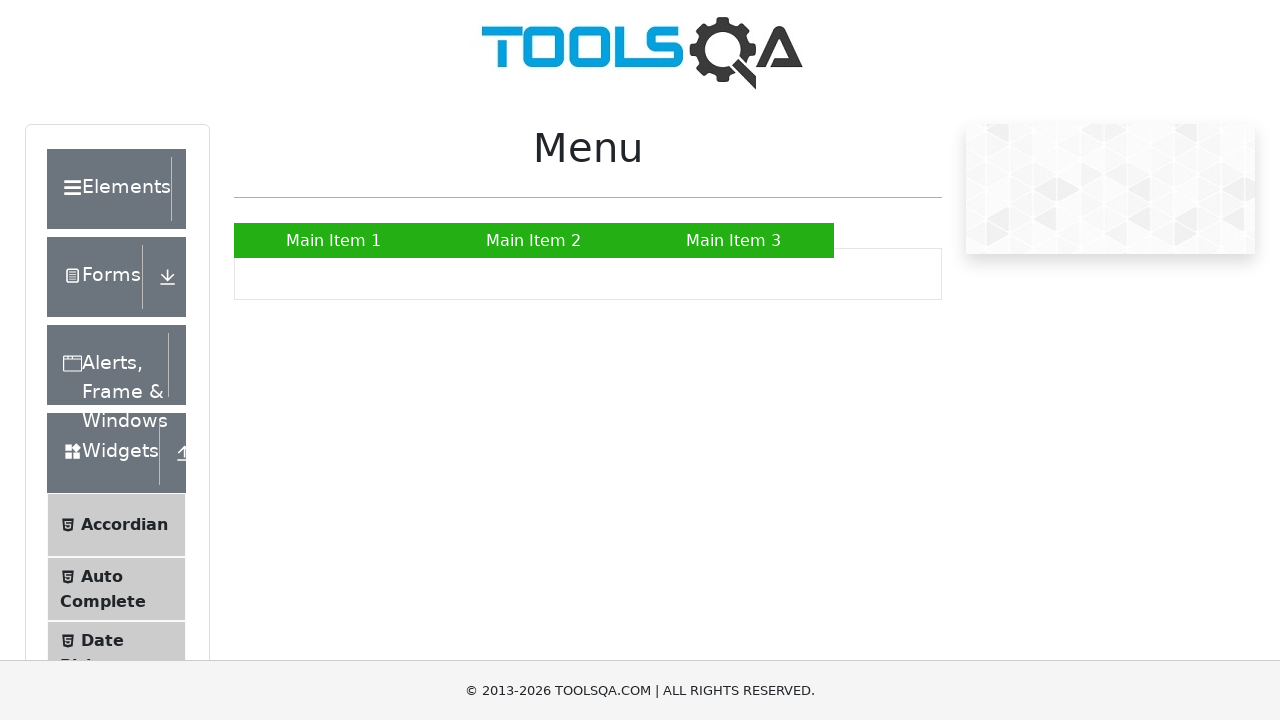

Hovered over main menu item at (534, 240) on xpath=//*[@id="nav"]/li[2]/a
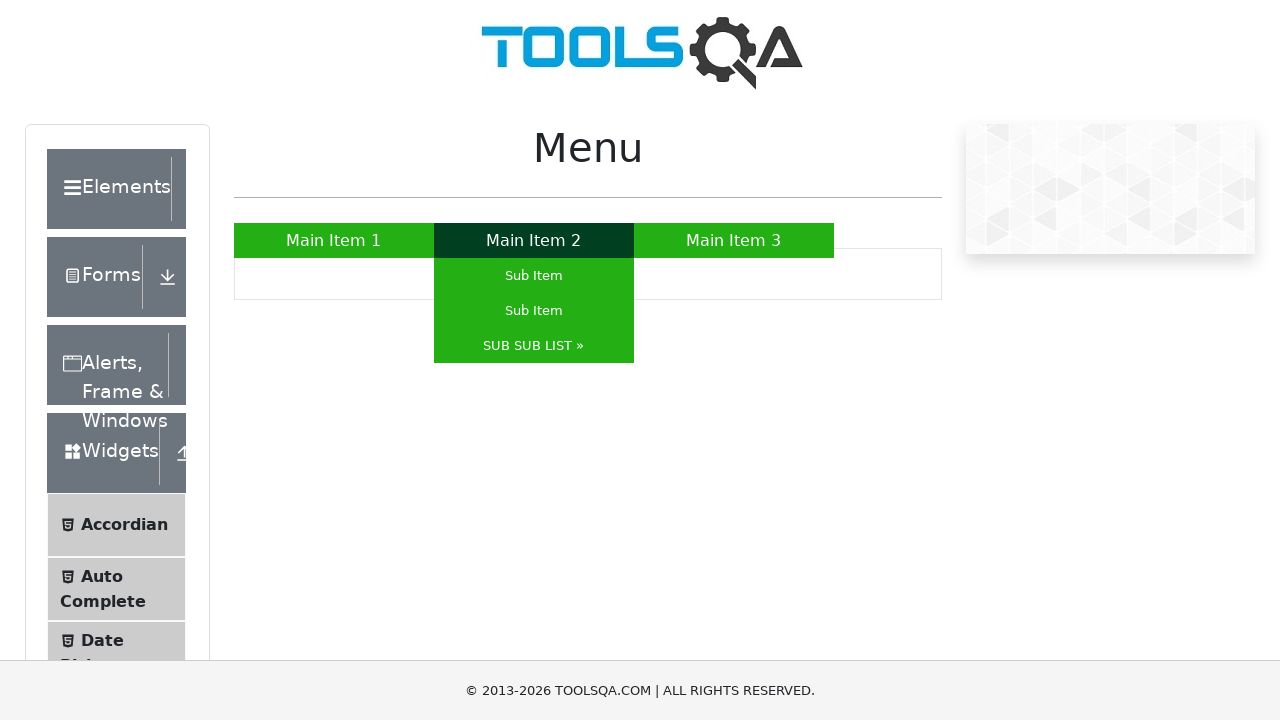

Hovered over submenu item at (534, 346) on xpath=//*[@id="nav"]/li[2]/ul/li[3]/a
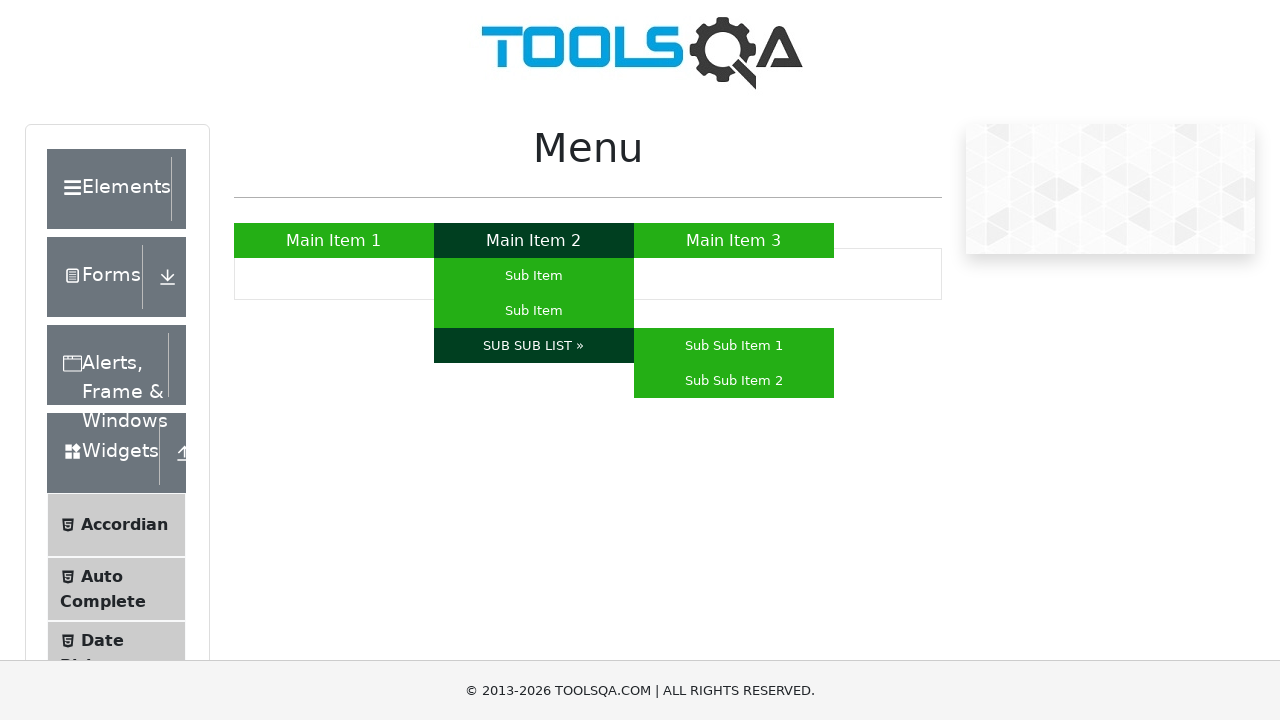

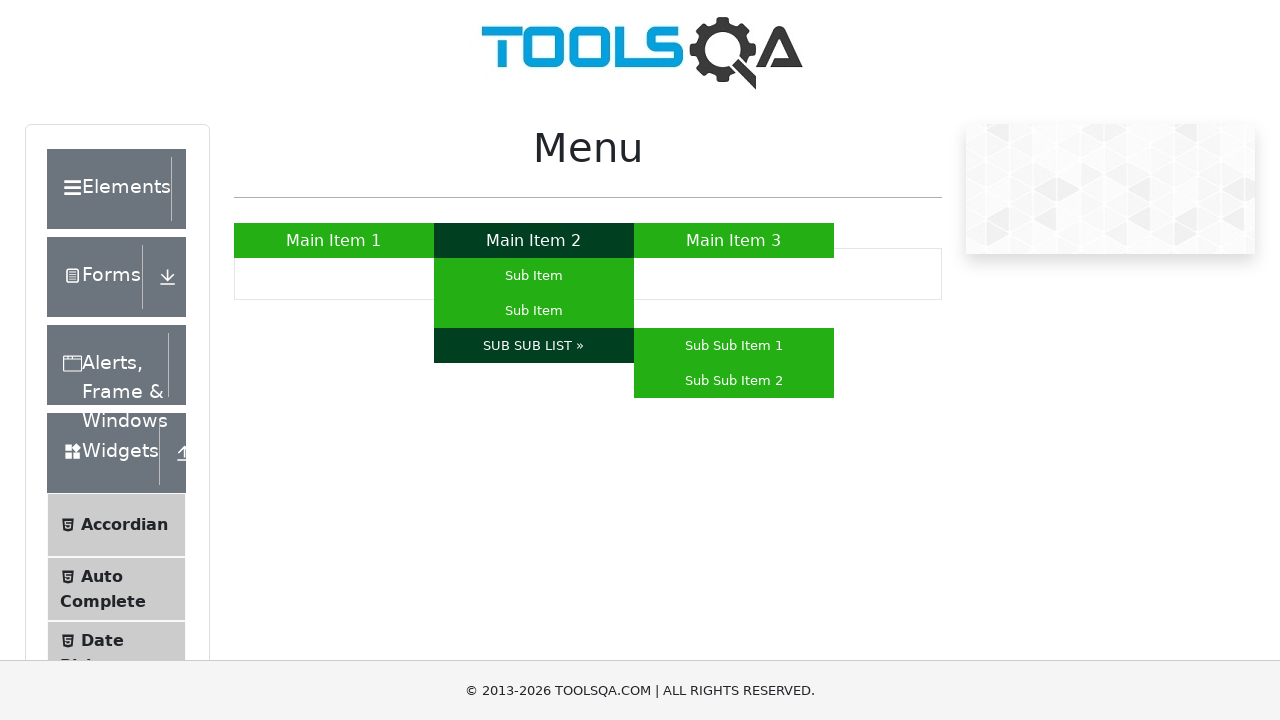